Tests checkbox functionality by checking and unchecking the first checkbox and verifying its state

Starting URL: https://rahulshettyacademy.com/AutomationPractice/

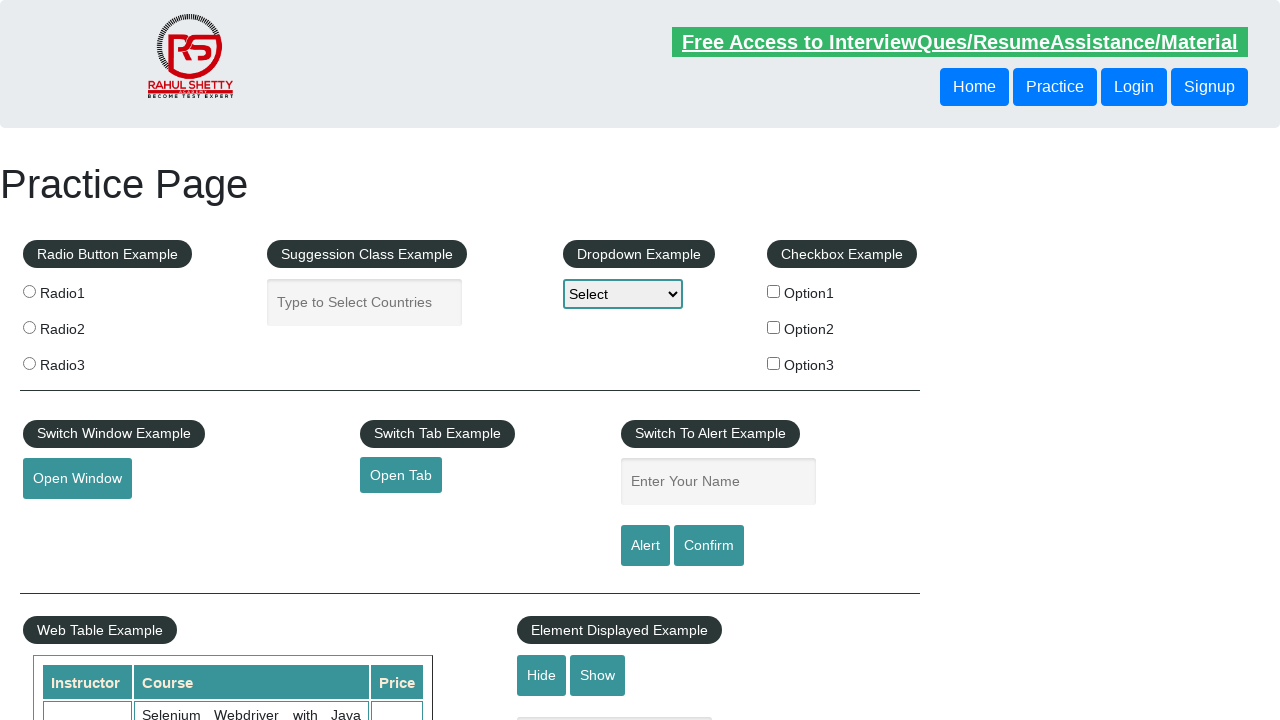

Clicked the first checkbox to check it at (774, 291) on #checkBoxOption1
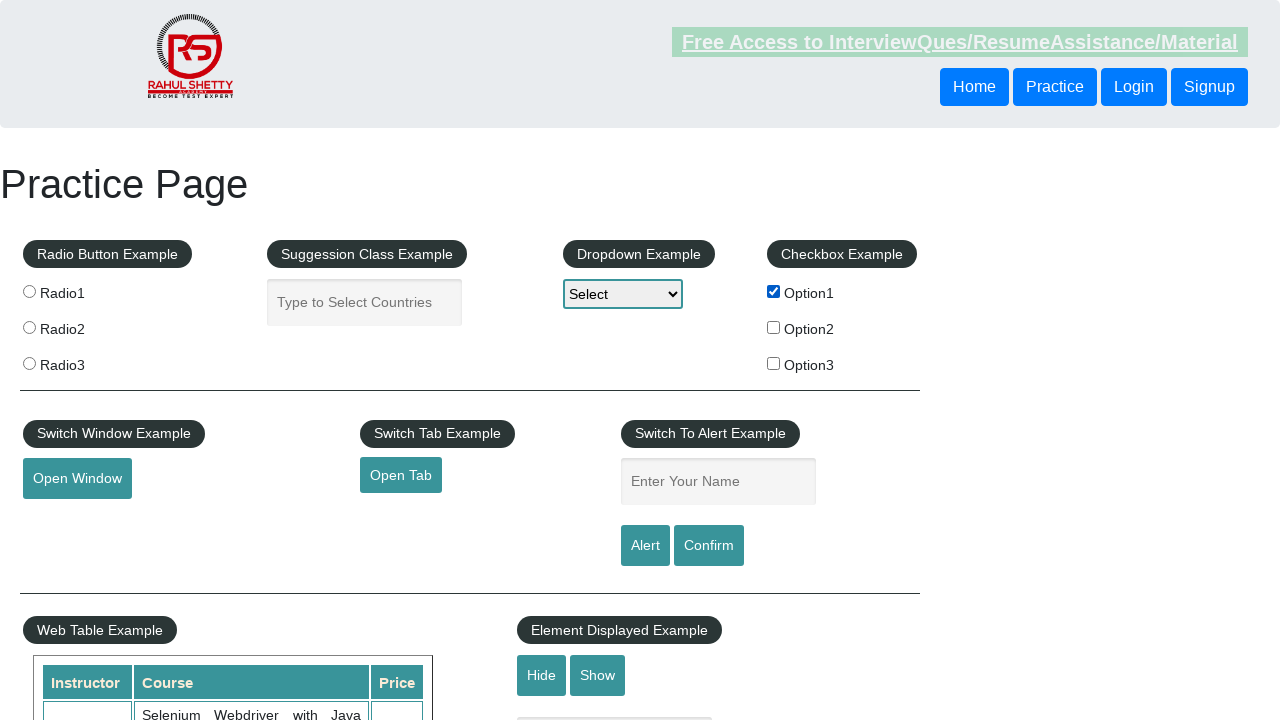

Verified that the first checkbox is checked
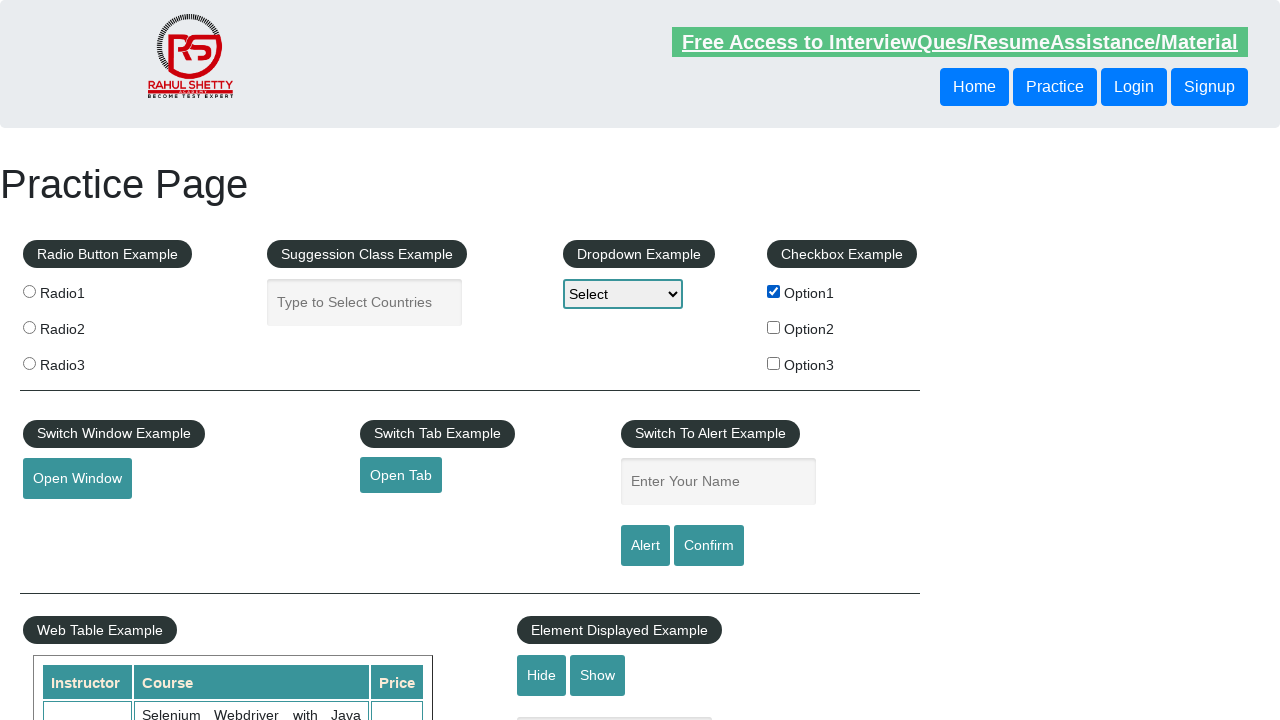

Clicked the first checkbox again to uncheck it at (774, 291) on #checkBoxOption1
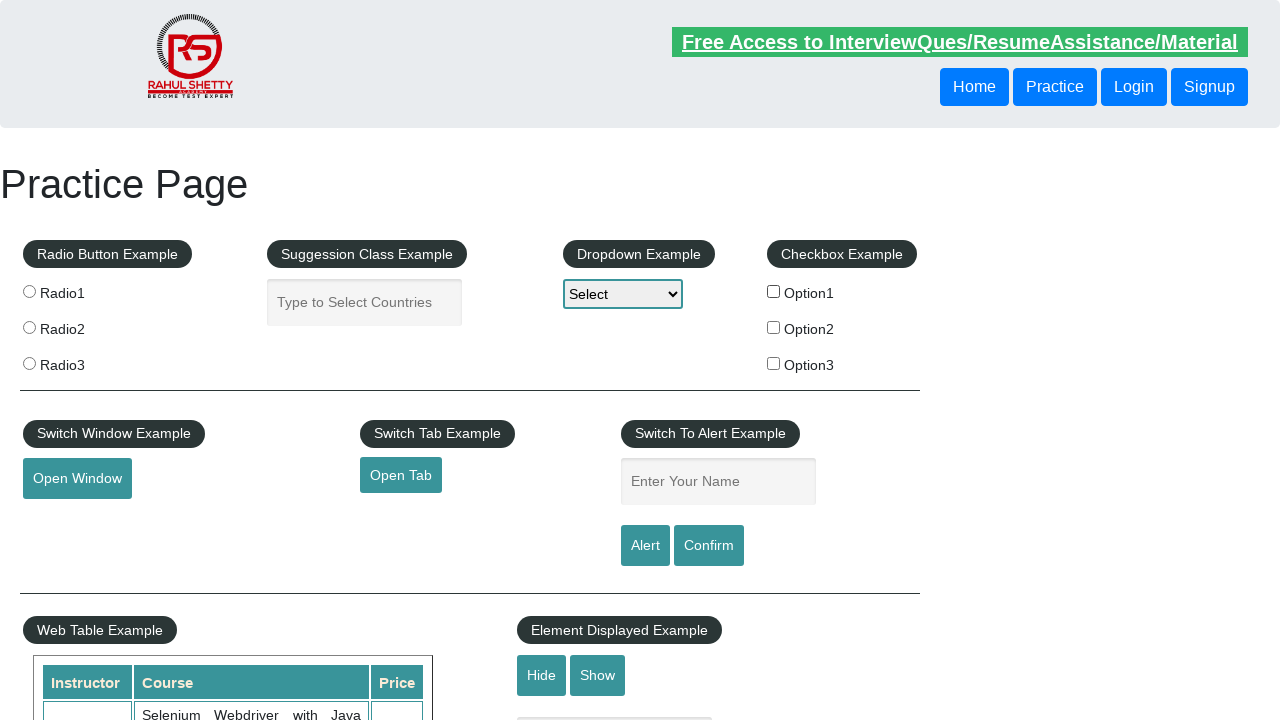

Verified that the first checkbox is unchecked
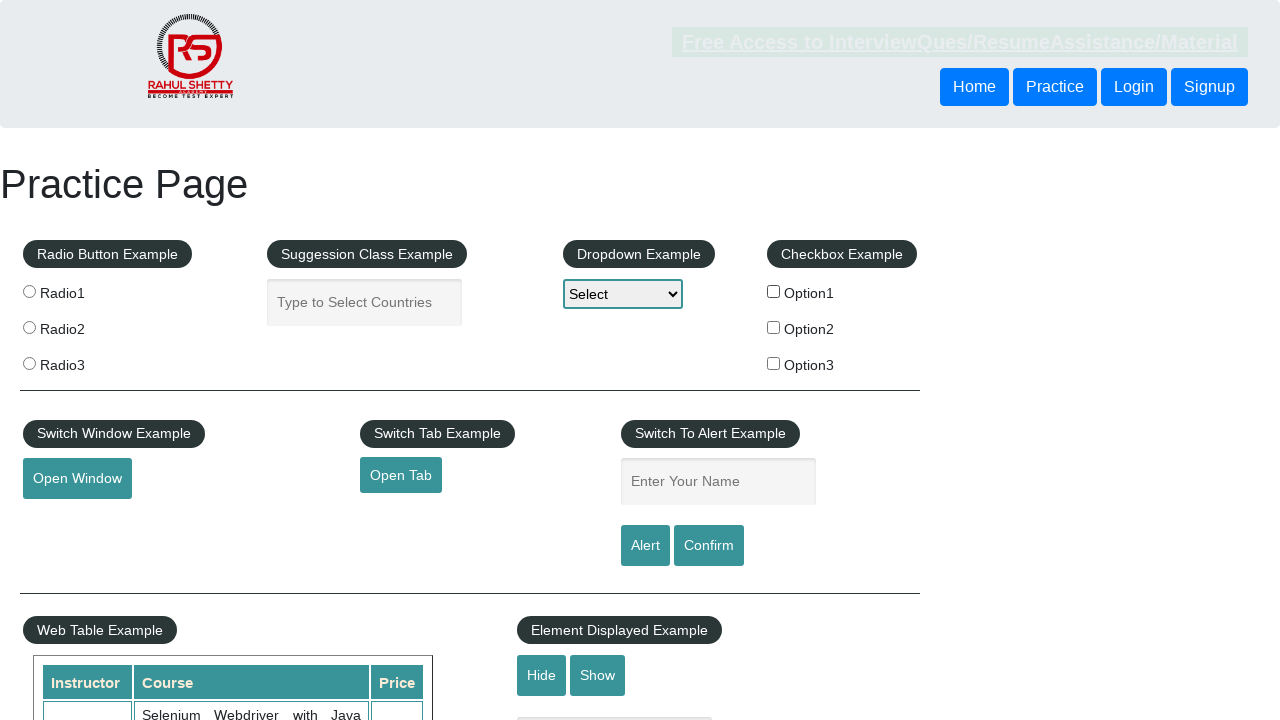

Retrieved total checkbox count: 3
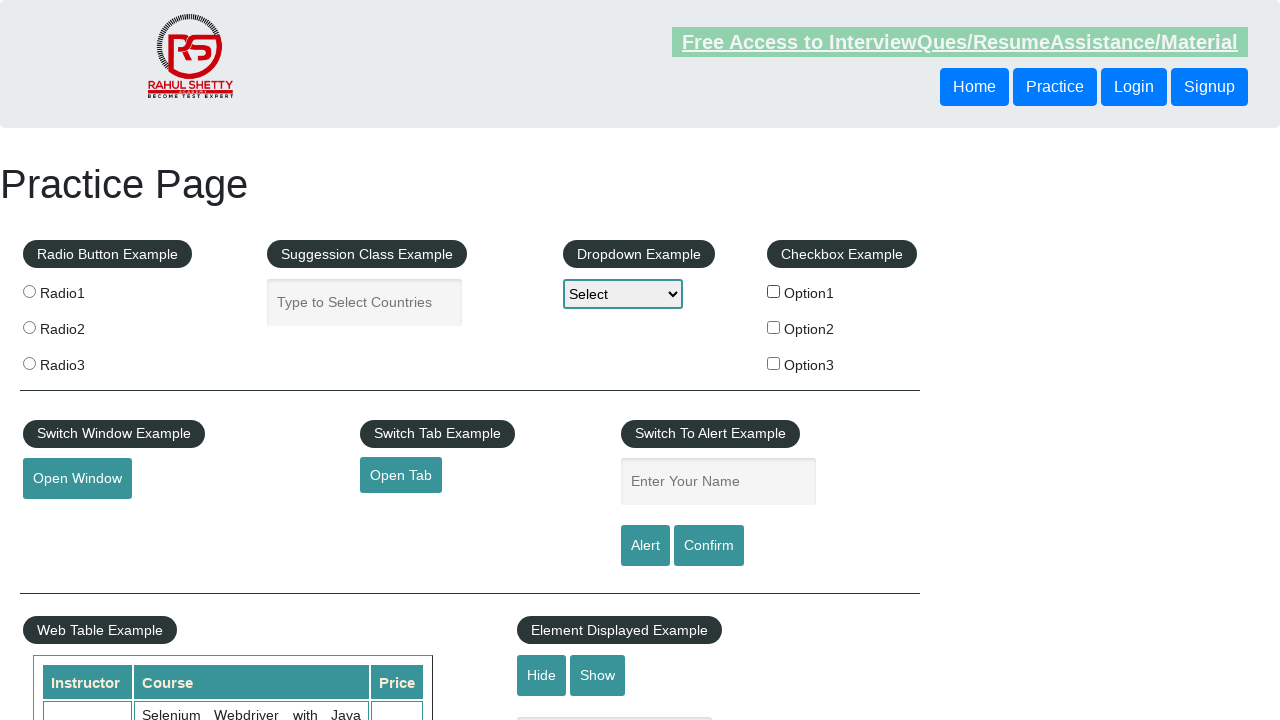

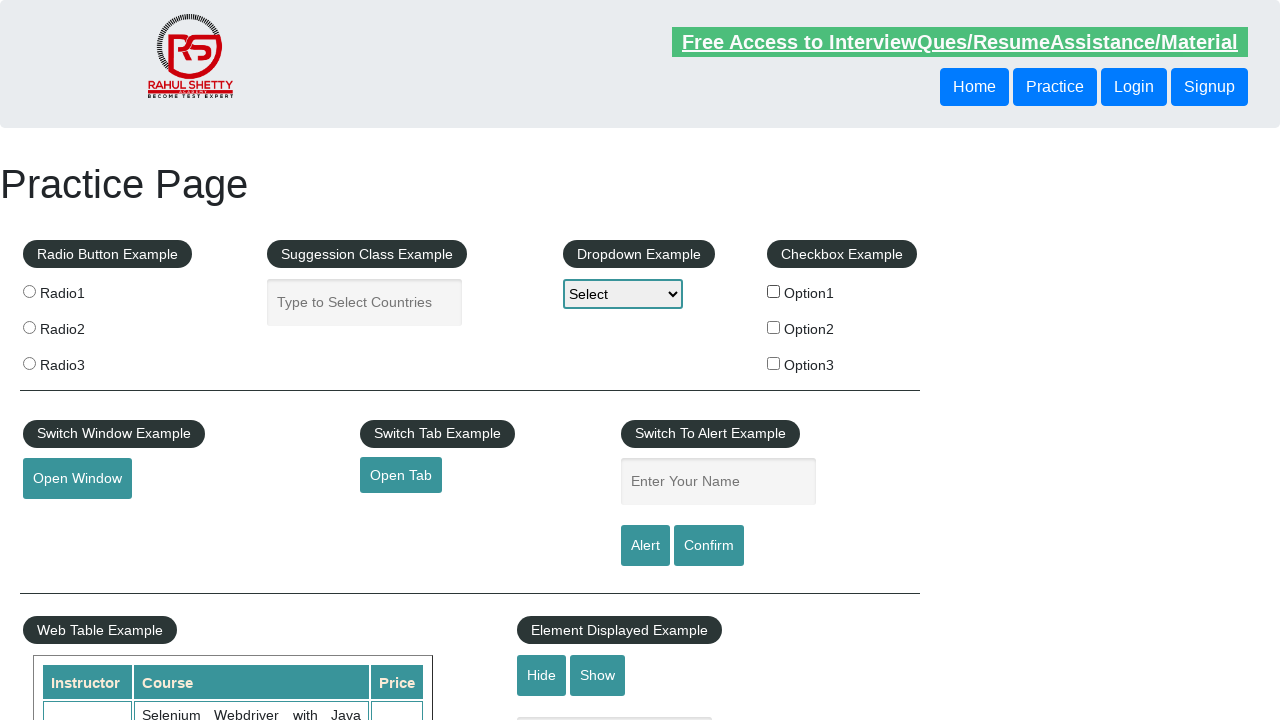